Tests JavaScript simple alert handling by clicking a button to trigger an alert, accepting it, and verifying the result message is displayed.

Starting URL: https://training-support.net/webelements/alerts

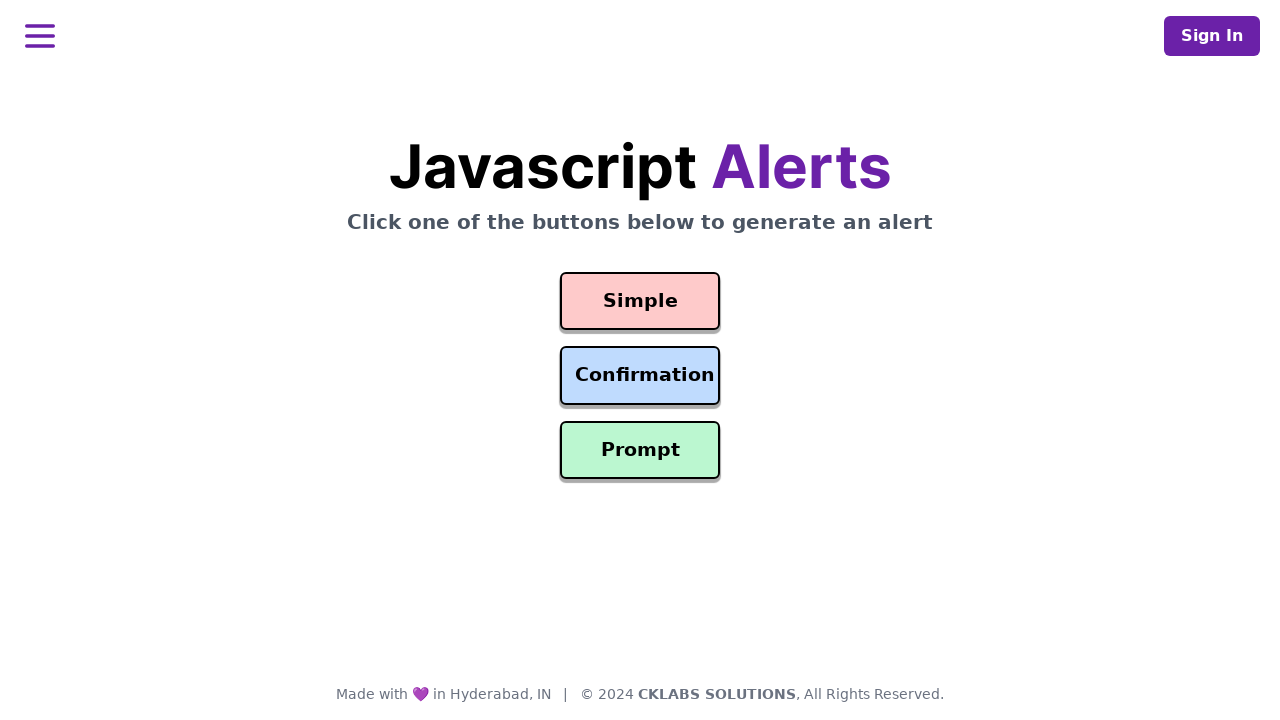

Clicked button to trigger simple alert at (640, 301) on #simple
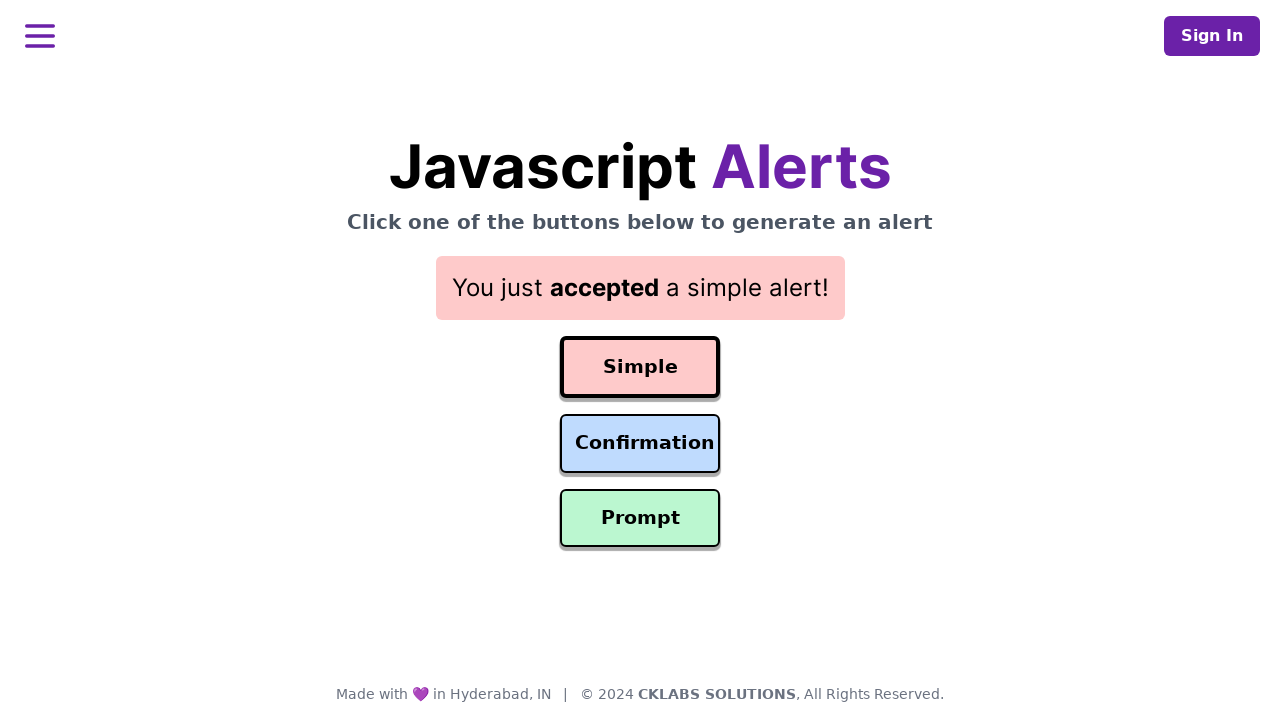

Set up dialog handler to accept alerts
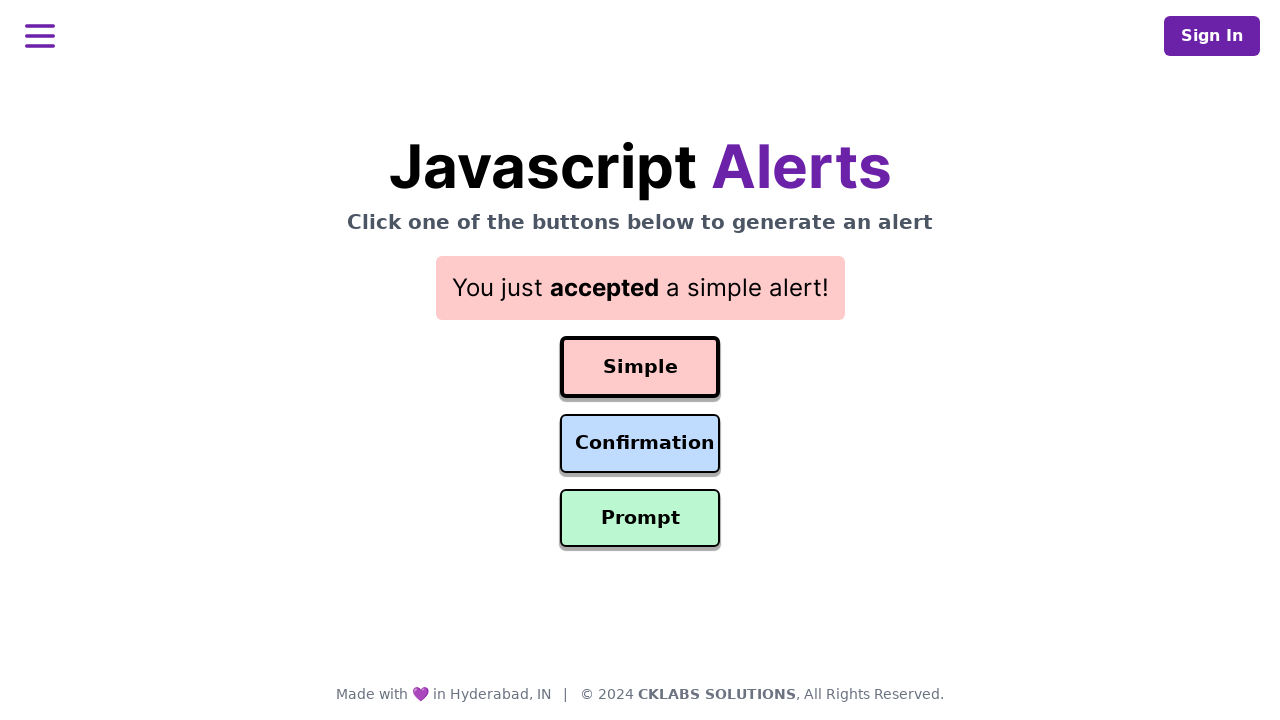

Result element appeared after alert acceptance
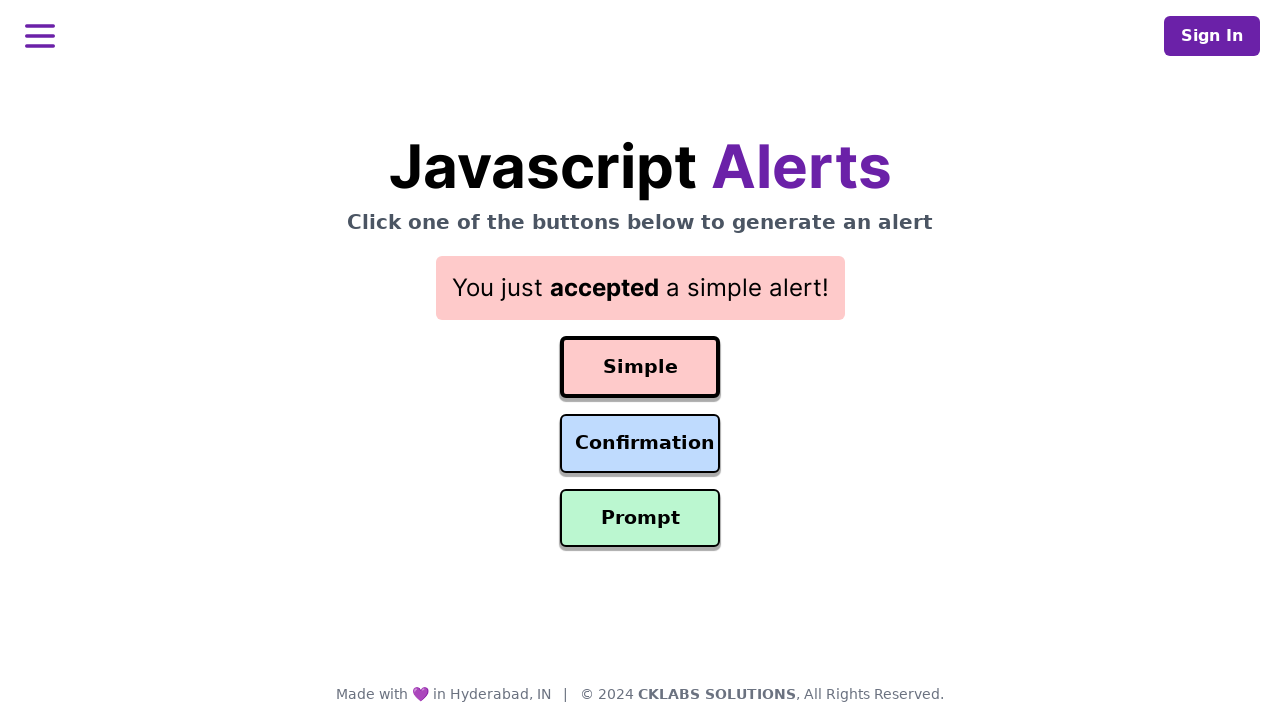

Clicked button again to trigger simple alert at (640, 367) on #simple
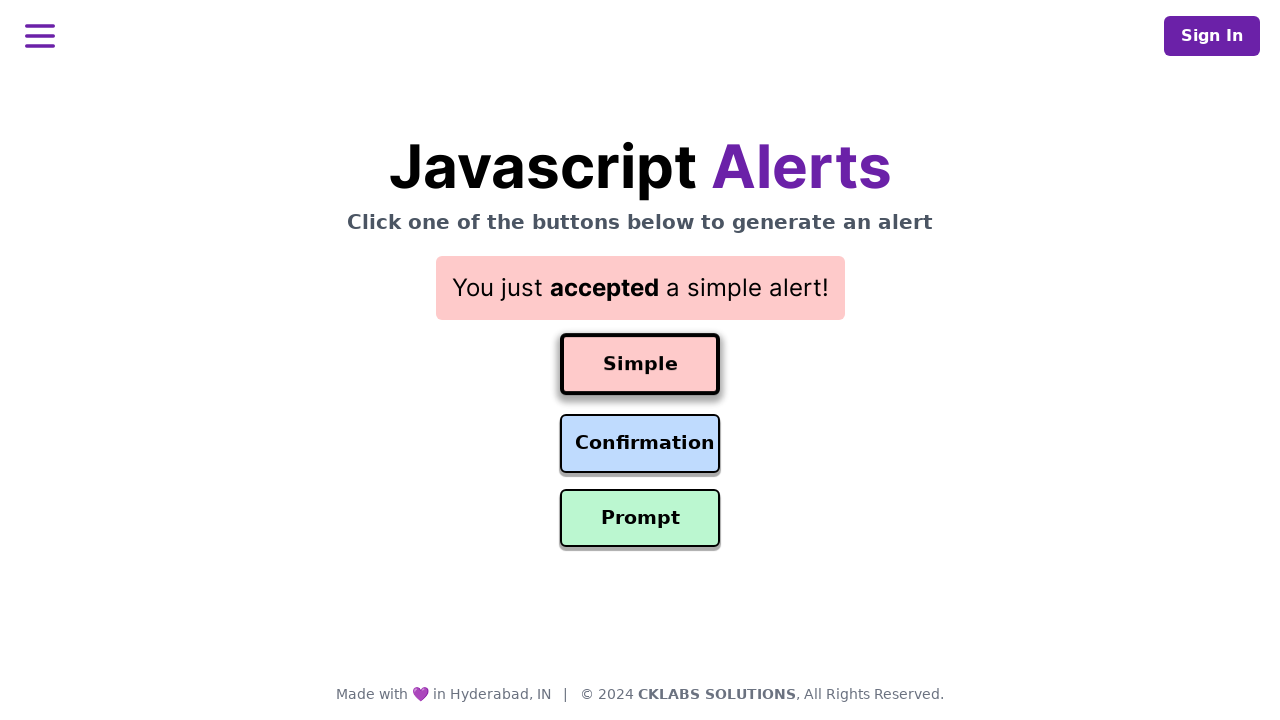

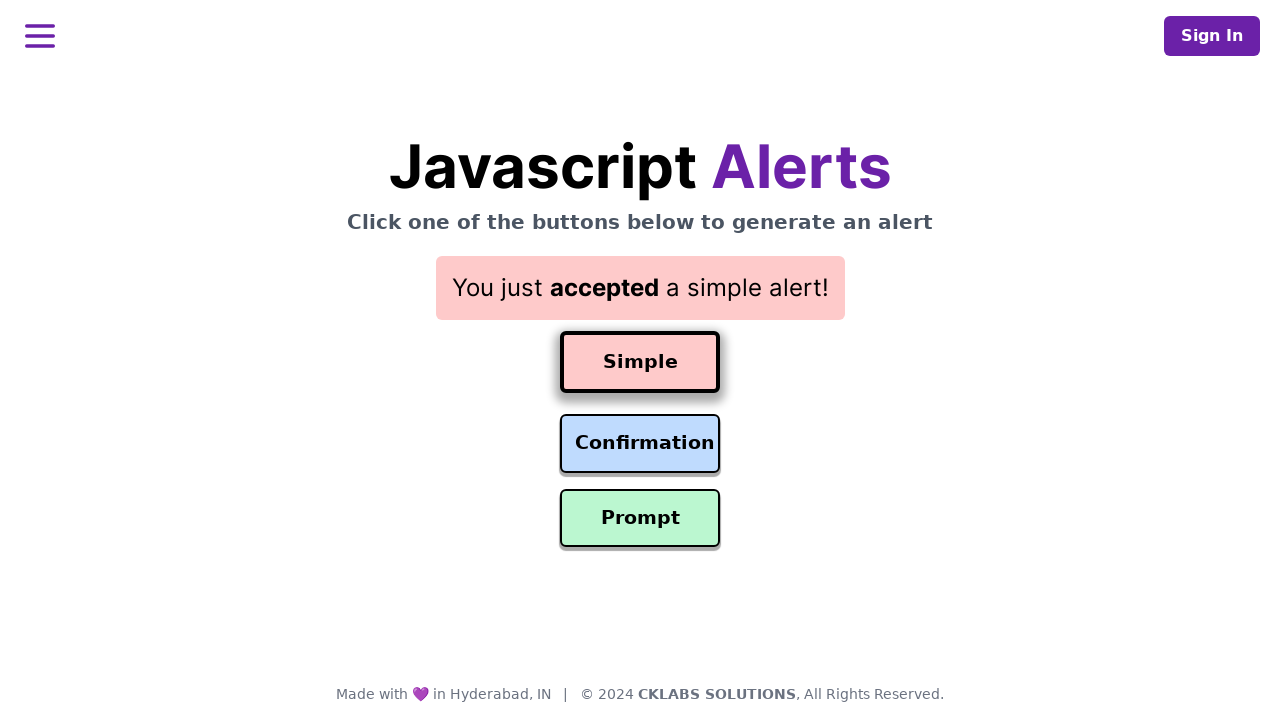